Tests iframe interaction by filling a text field in the parent frame, switching to an iframe to select a dropdown option, then switching back to the parent frame to update the text field again

Starting URL: https://www.hyrtutorials.com/p/frames-practice.html

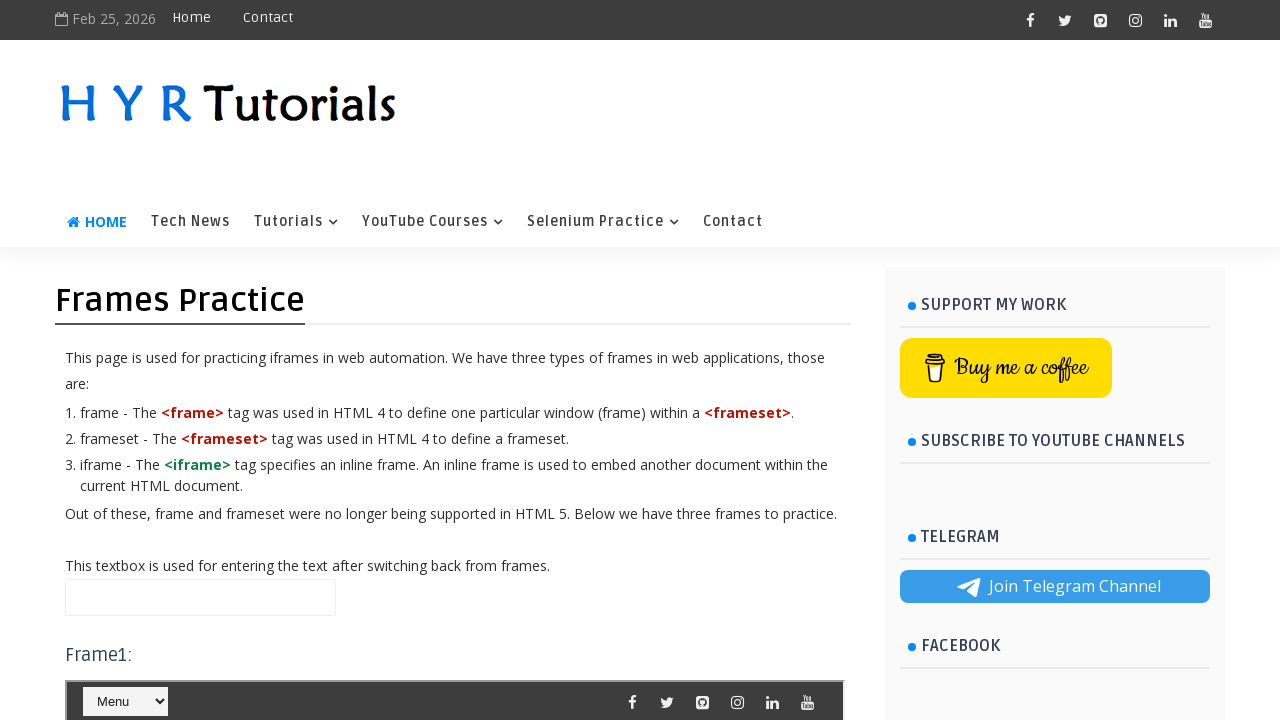

Located the text box in the parent frame
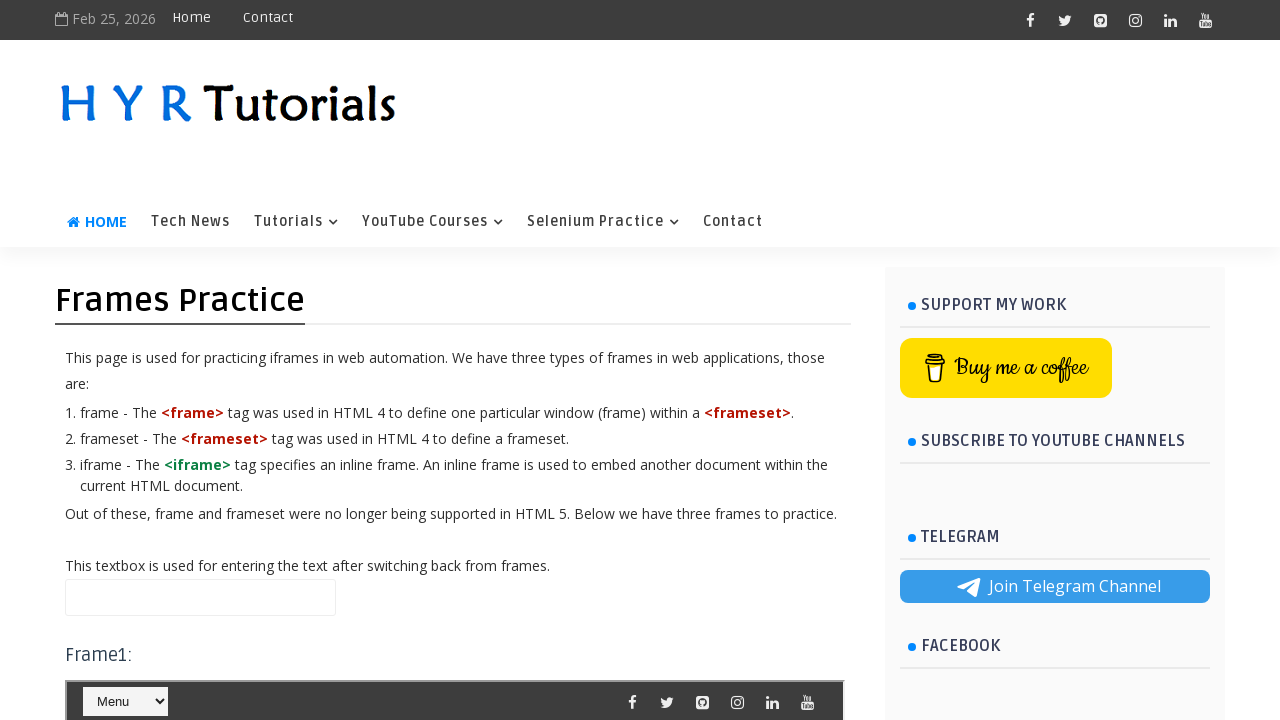

Cleared the text box on #name
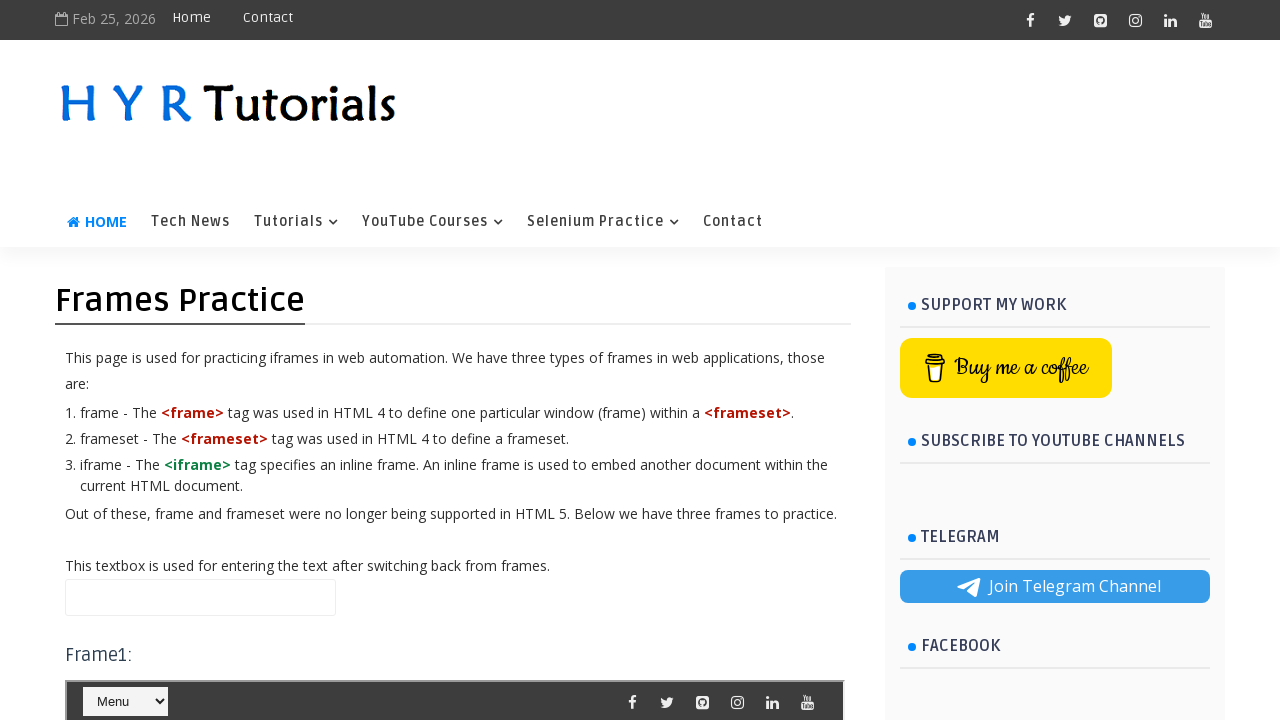

Filled text box with 'This is Sample' on #name
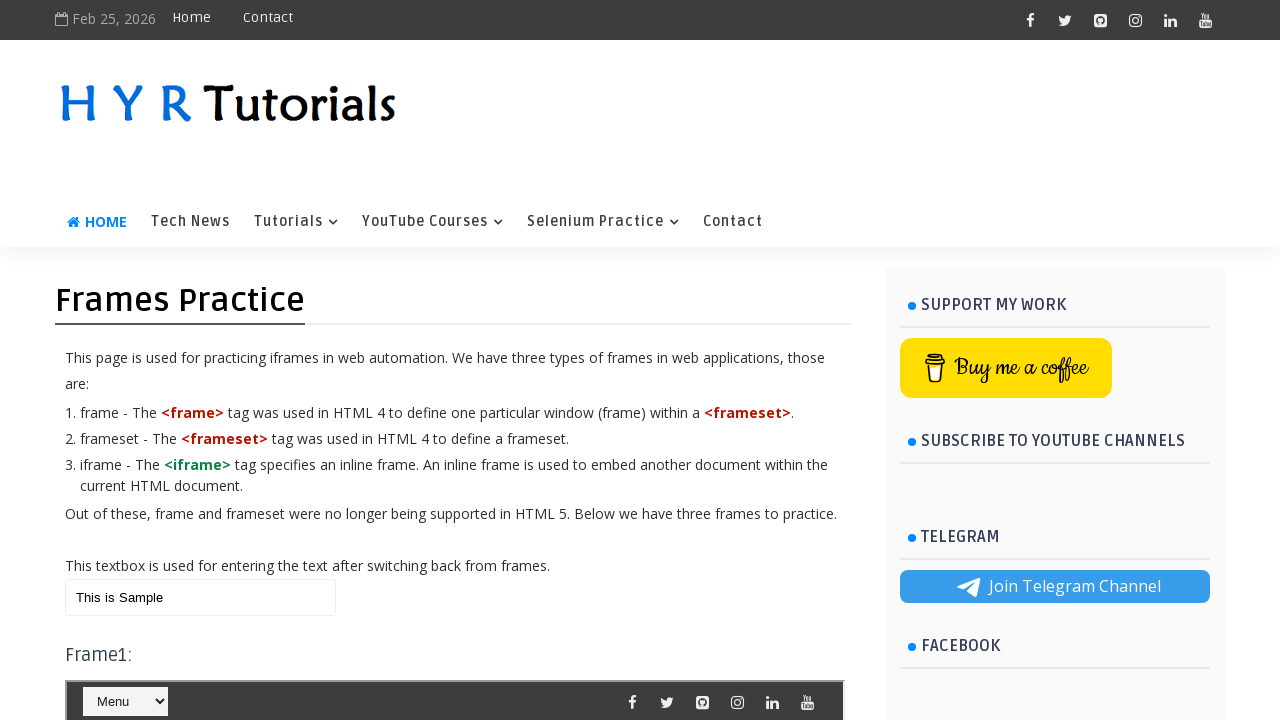

Located the iframe #frm1
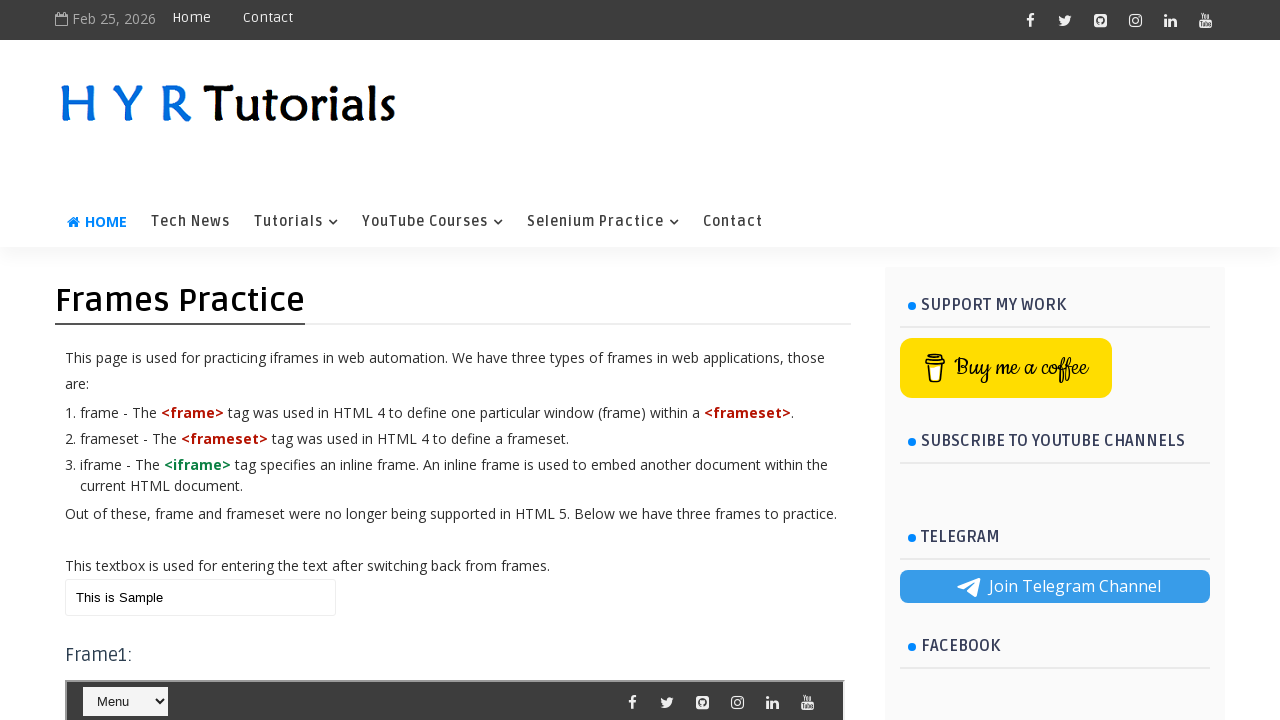

Located the dropdown in the iframe
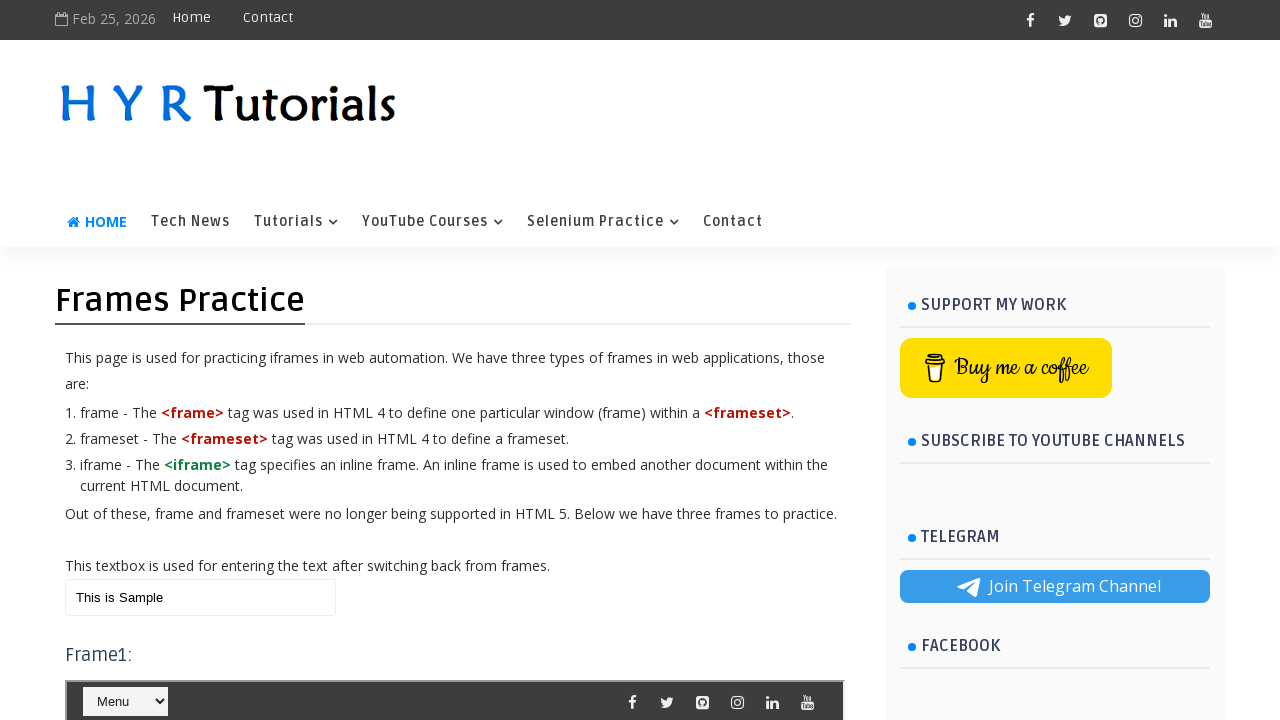

Selected '- Java' option from the dropdown on #frm1 >> internal:control=enter-frame >> #selectnav1
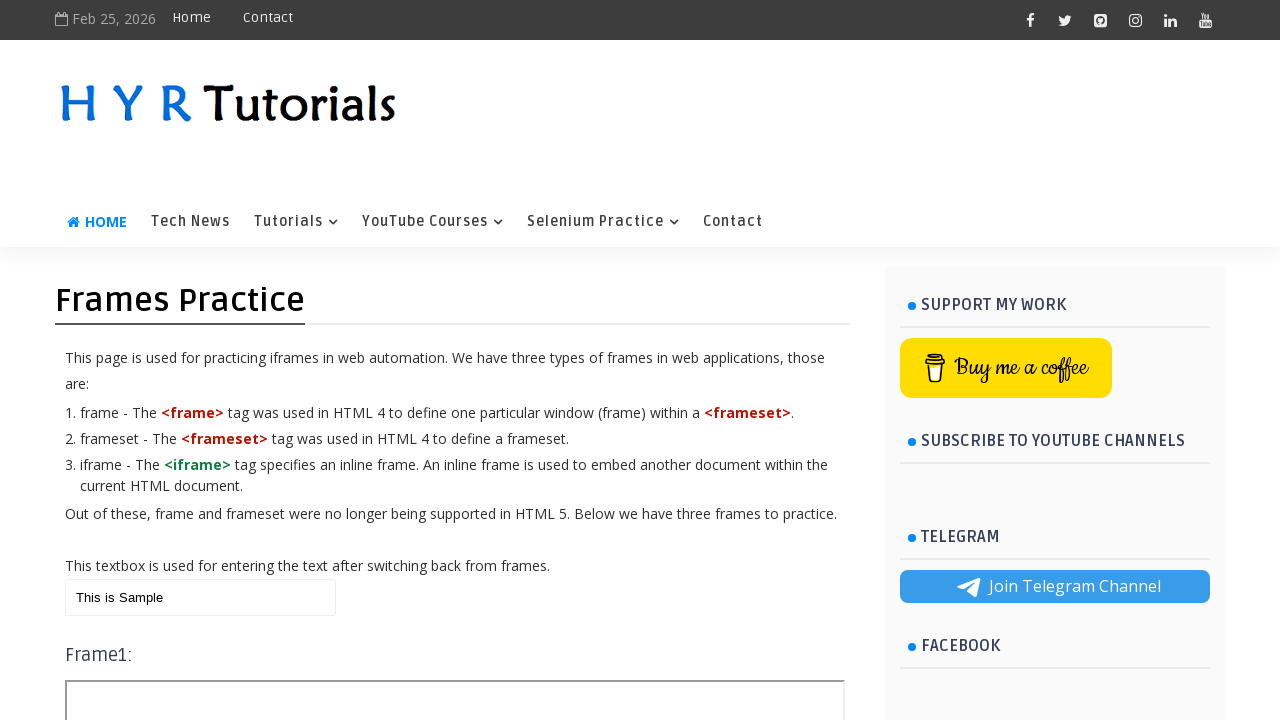

Cleared the text box in the parent frame on #name
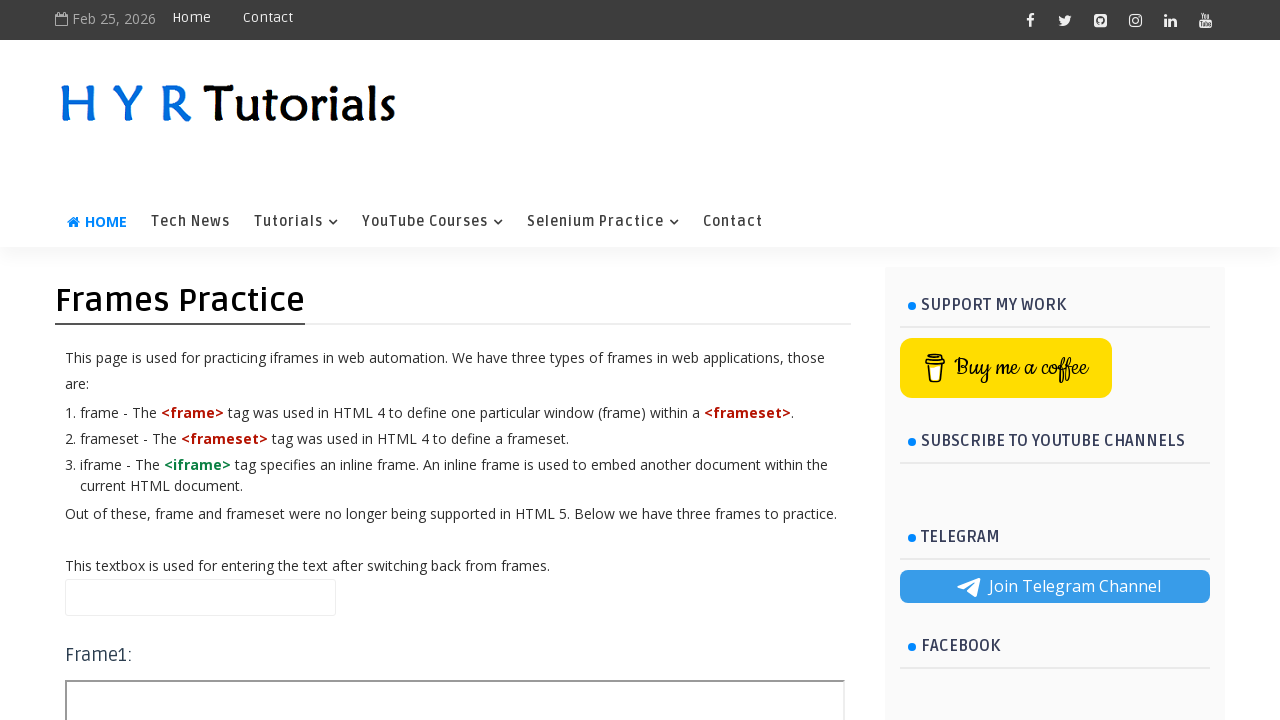

Filled text box with 'Sample Text re-entry' on #name
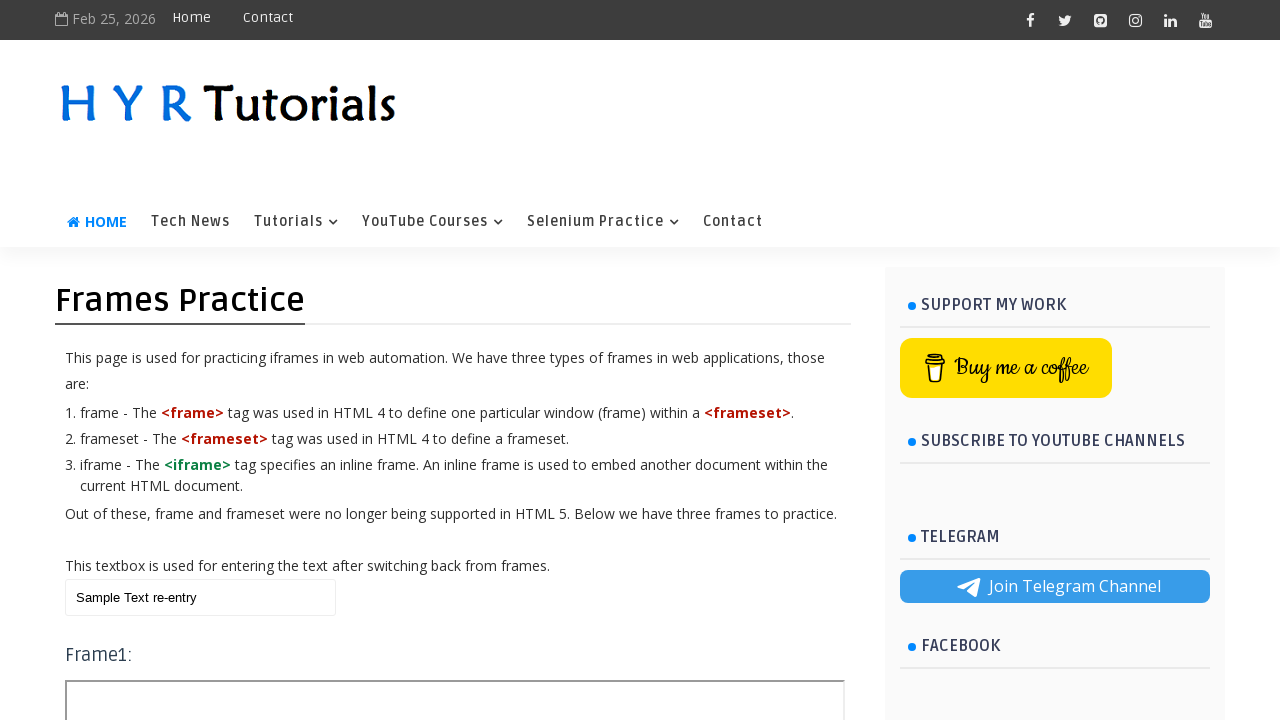

Waited 5 seconds to view the result
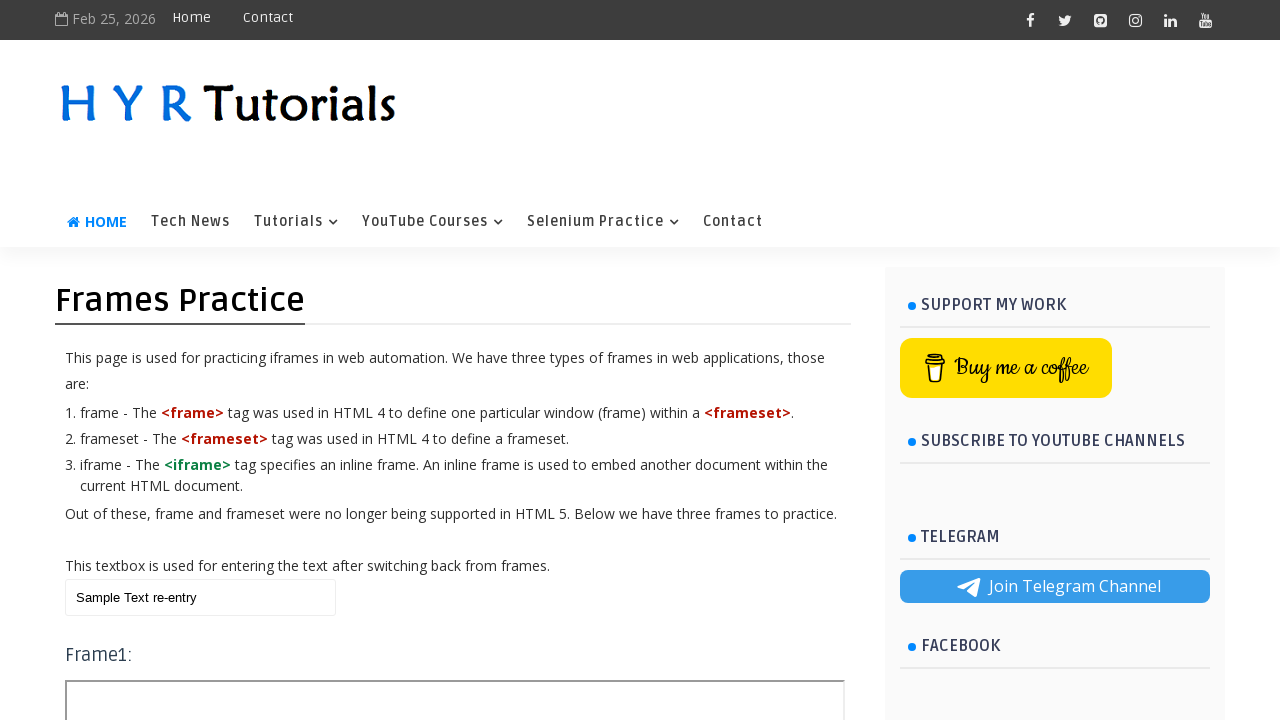

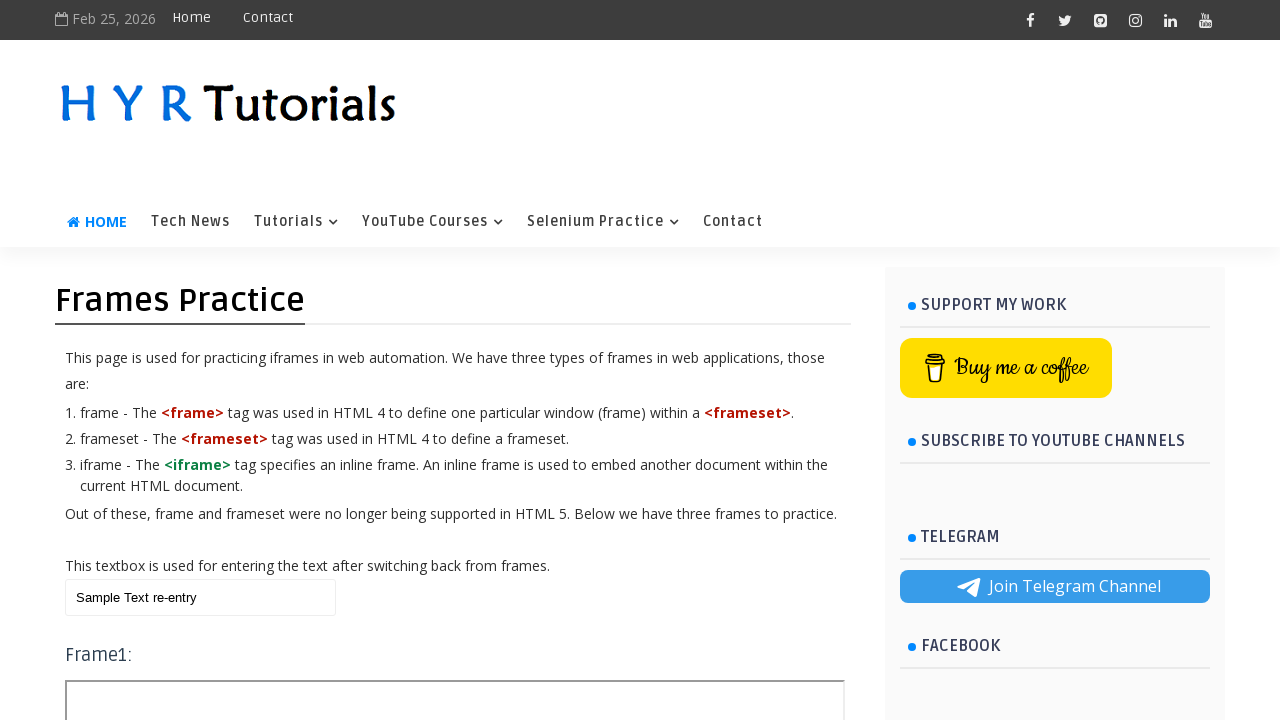